Tests login error handling by entering an incorrect username and verifying the appropriate error message appears

Starting URL: https://the-internet.herokuapp.com/login

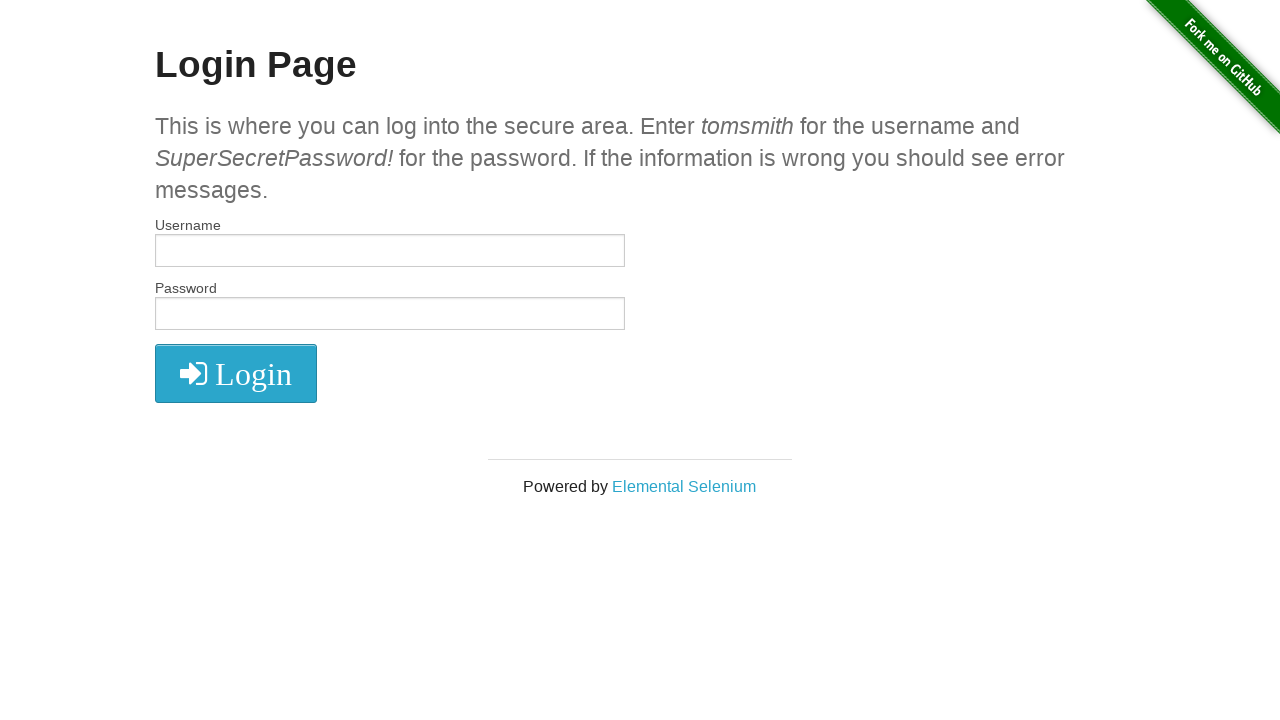

Filled username field with incorrect username 'tomsmith12' on #username
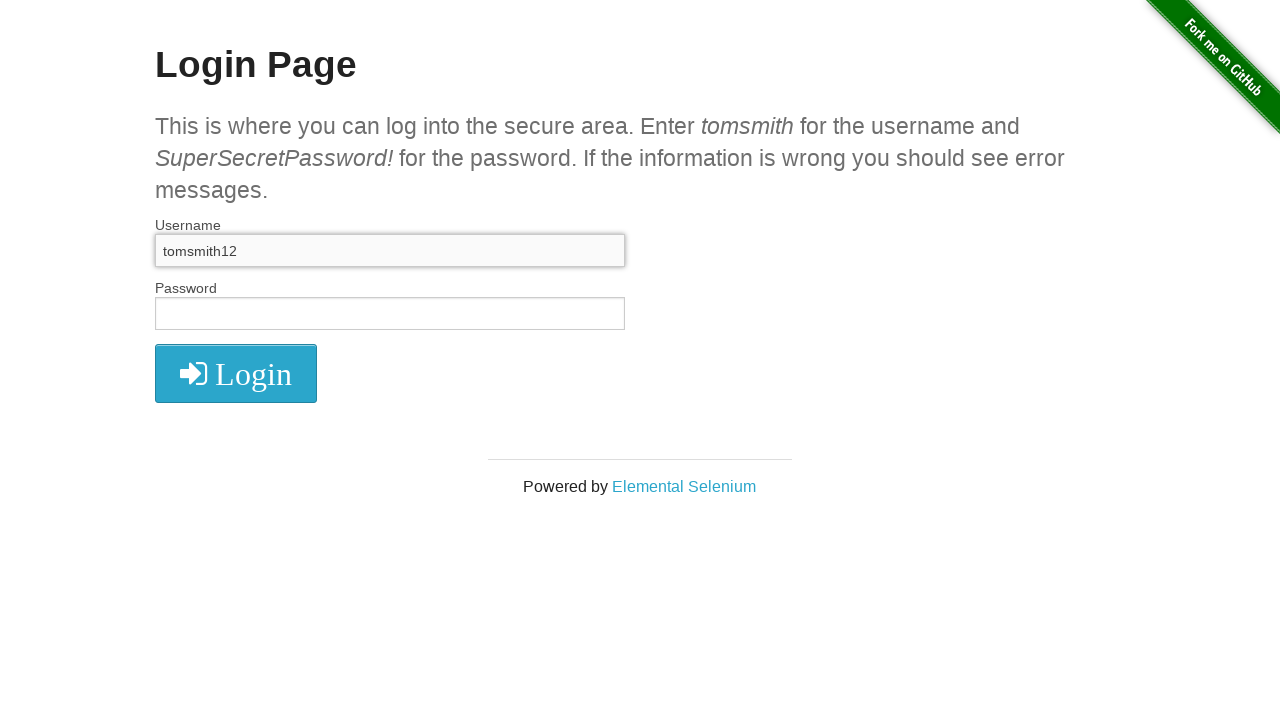

Filled password field with 'SuperSecretPassword!' on #password
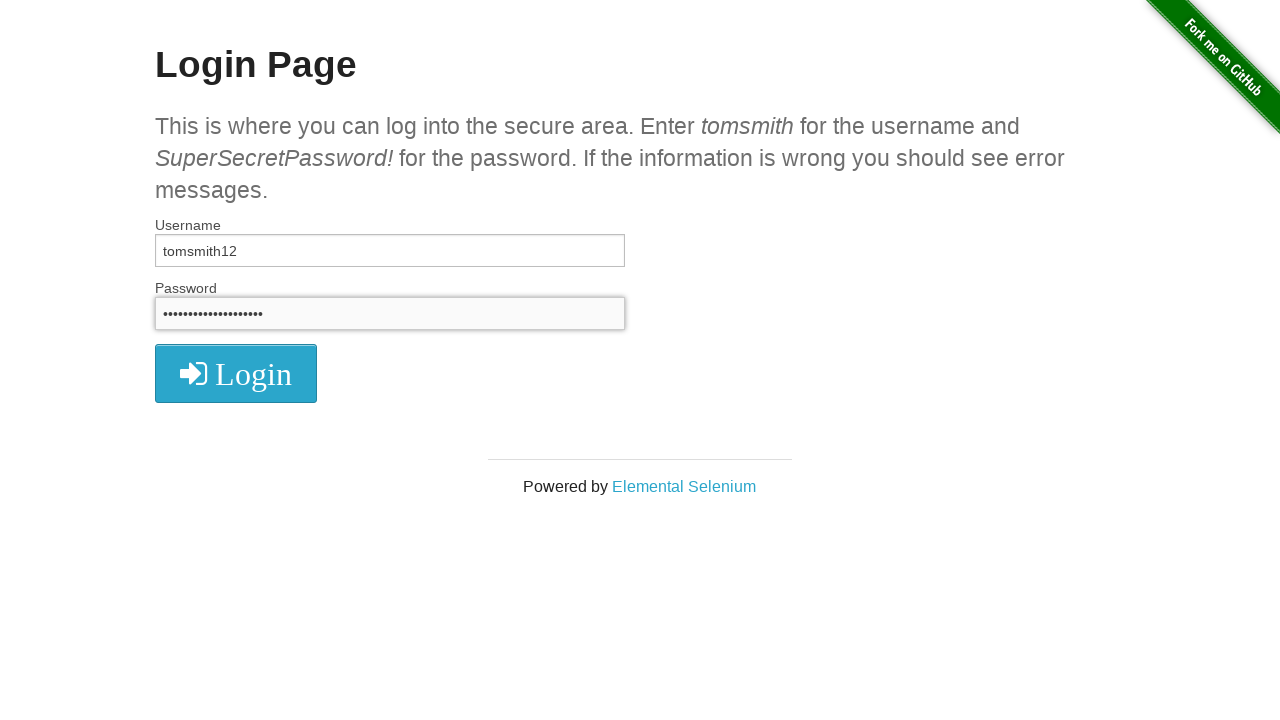

Pressed Enter to submit login form on #password
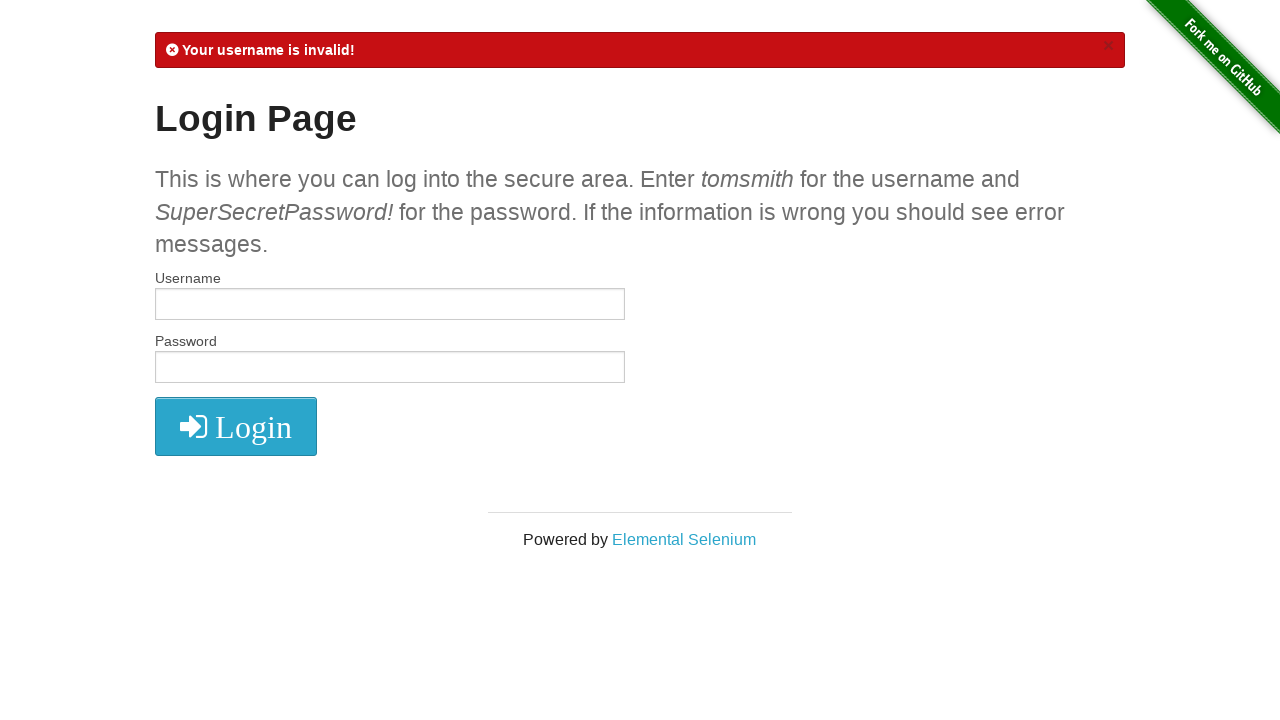

Error message appeared on page
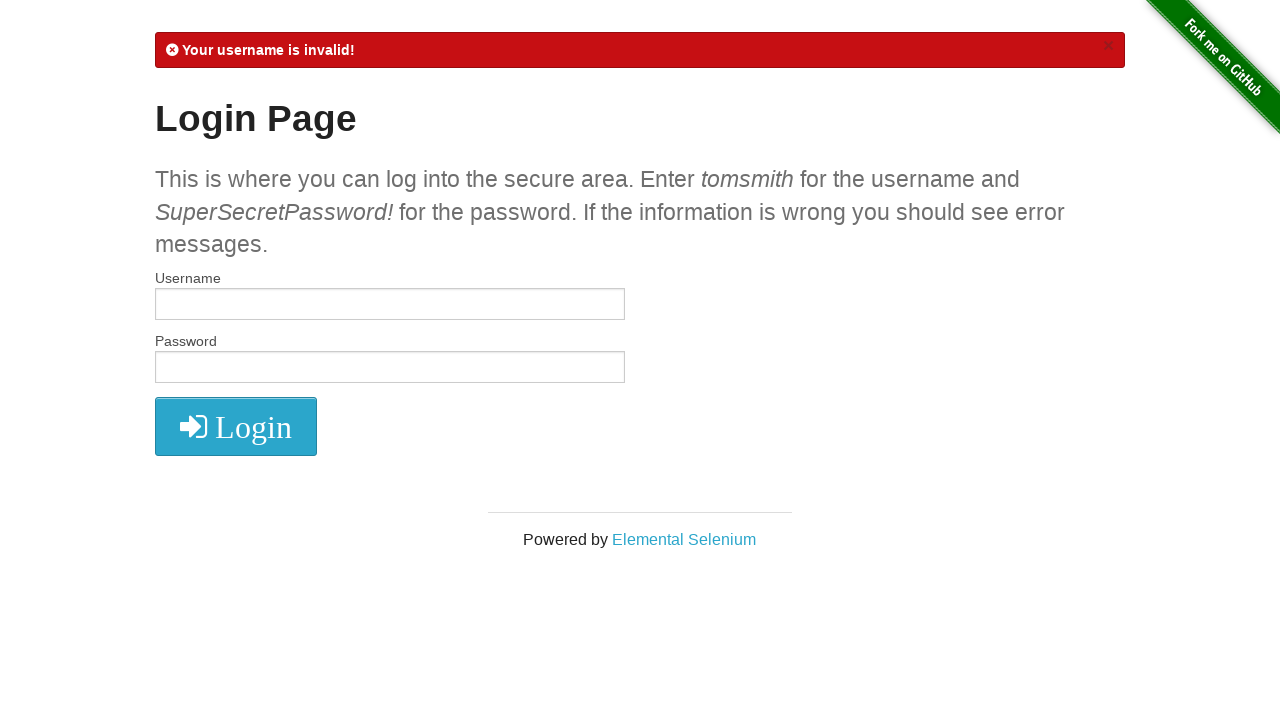

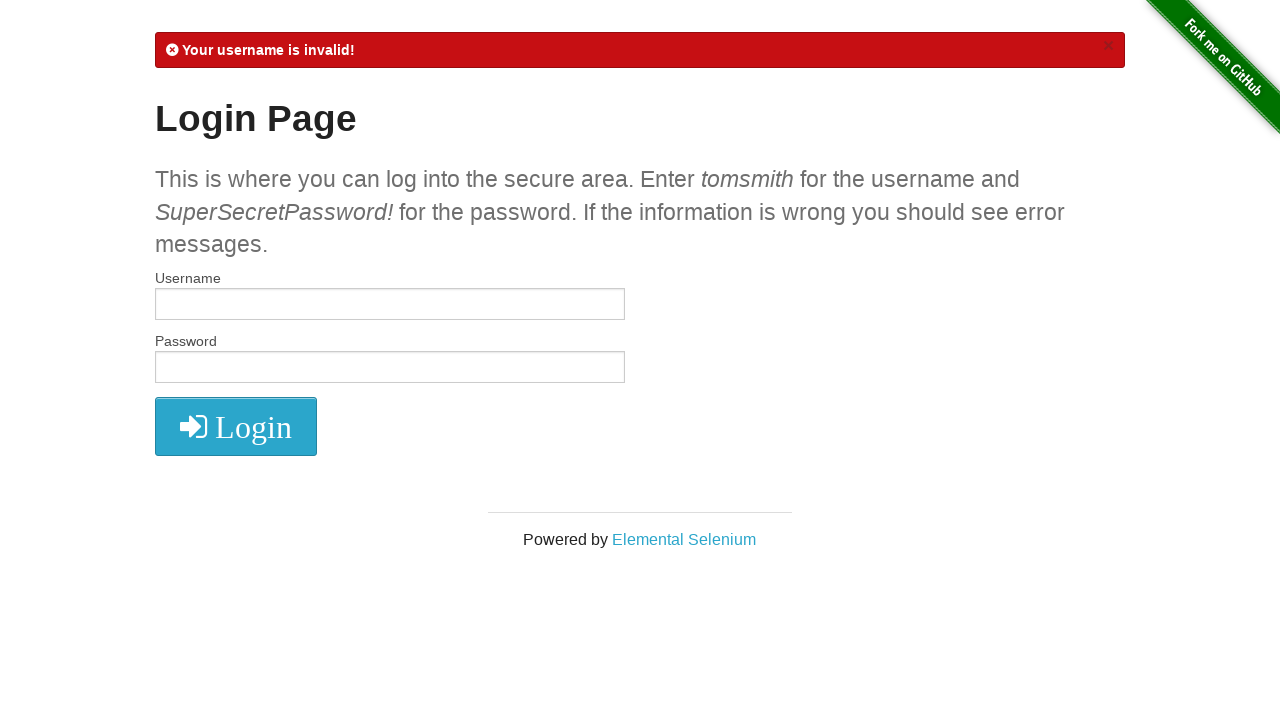